Tests browser back navigation by clicking the "Make Appointment" button to navigate to a new page, then using the browser's back function to return to the homepage.

Starting URL: http://demoaut.katalon.com/

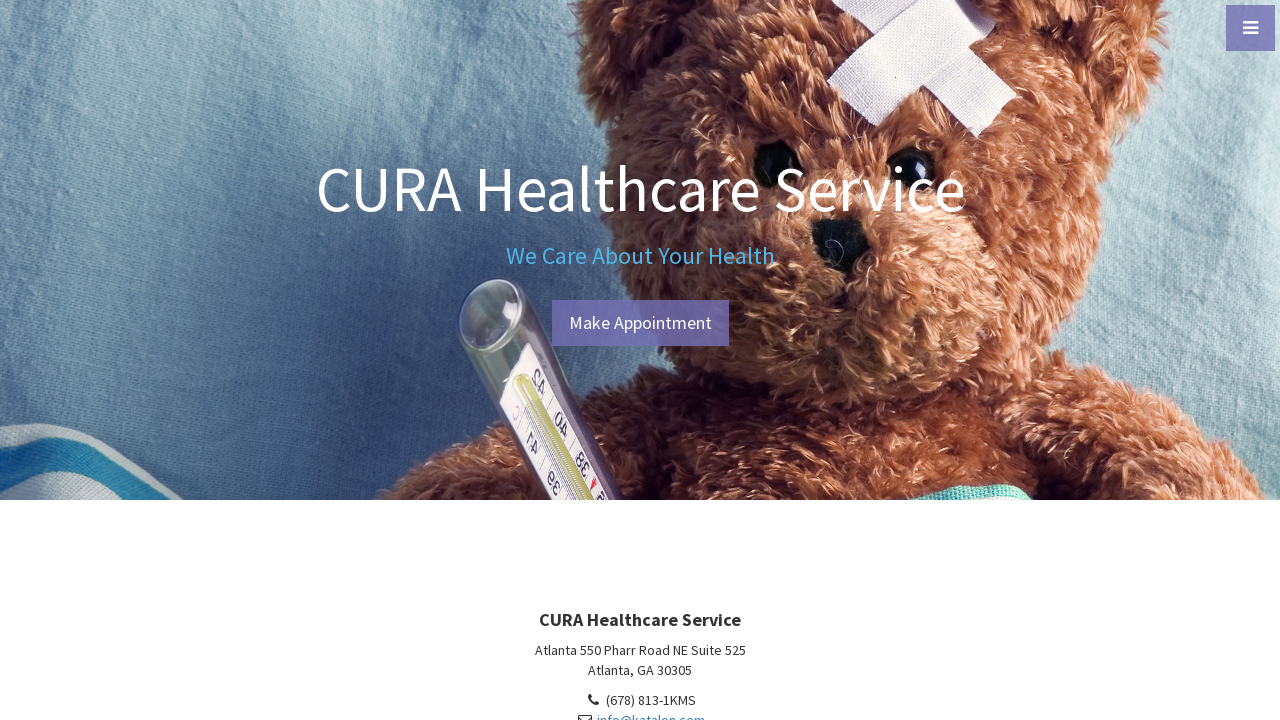

Clicked 'Make Appointment' button to navigate to appointment page at (640, 323) on #btn-make-appointment
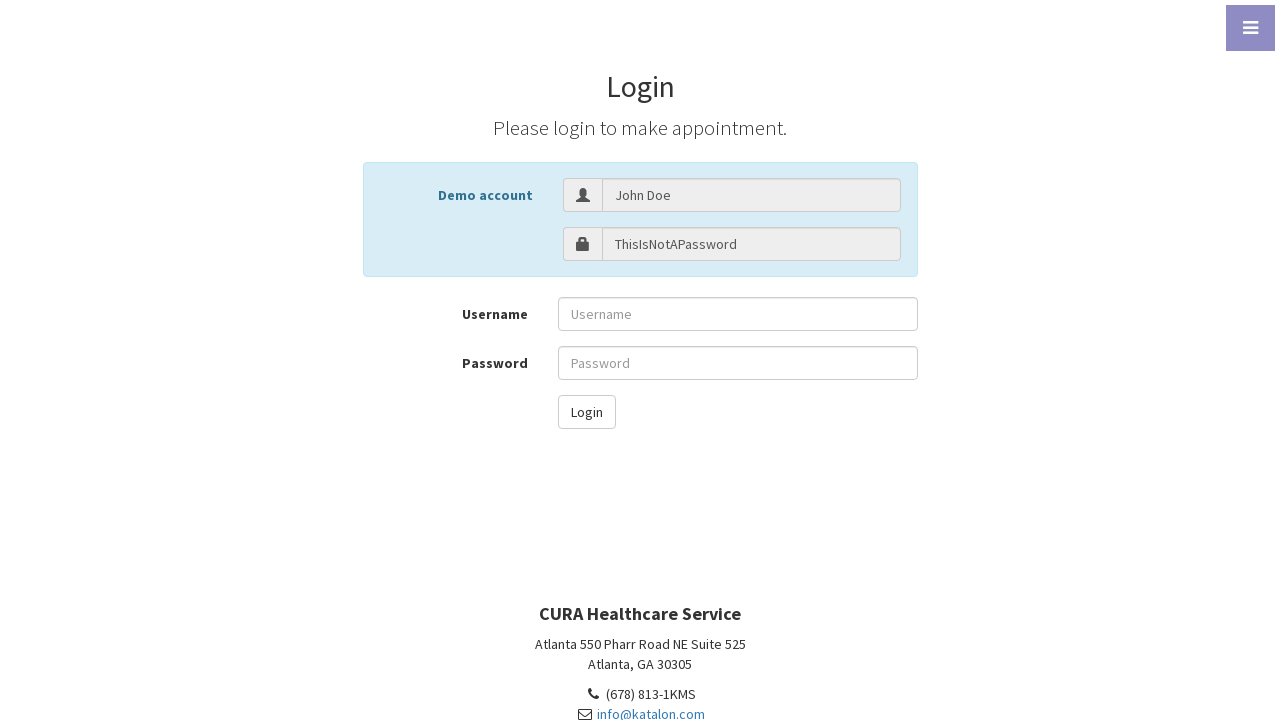

Appointment page loaded successfully
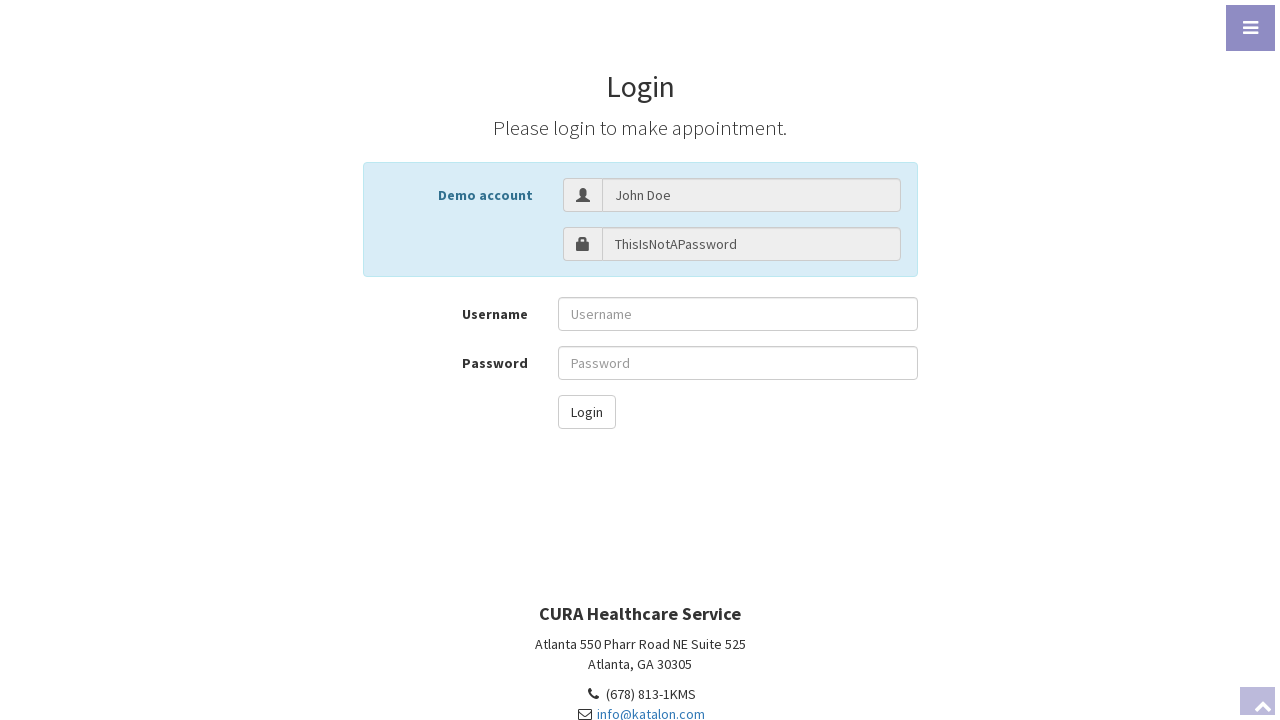

Used browser back button to return to homepage
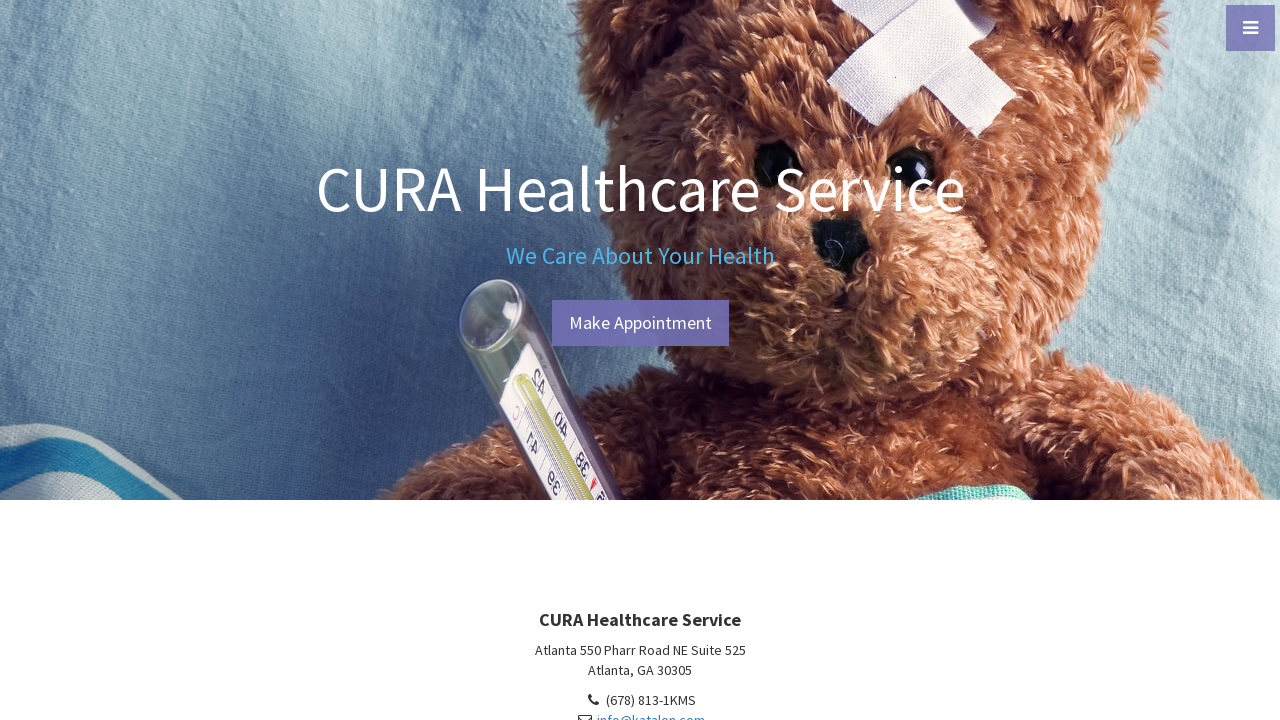

Homepage loaded successfully after back navigation
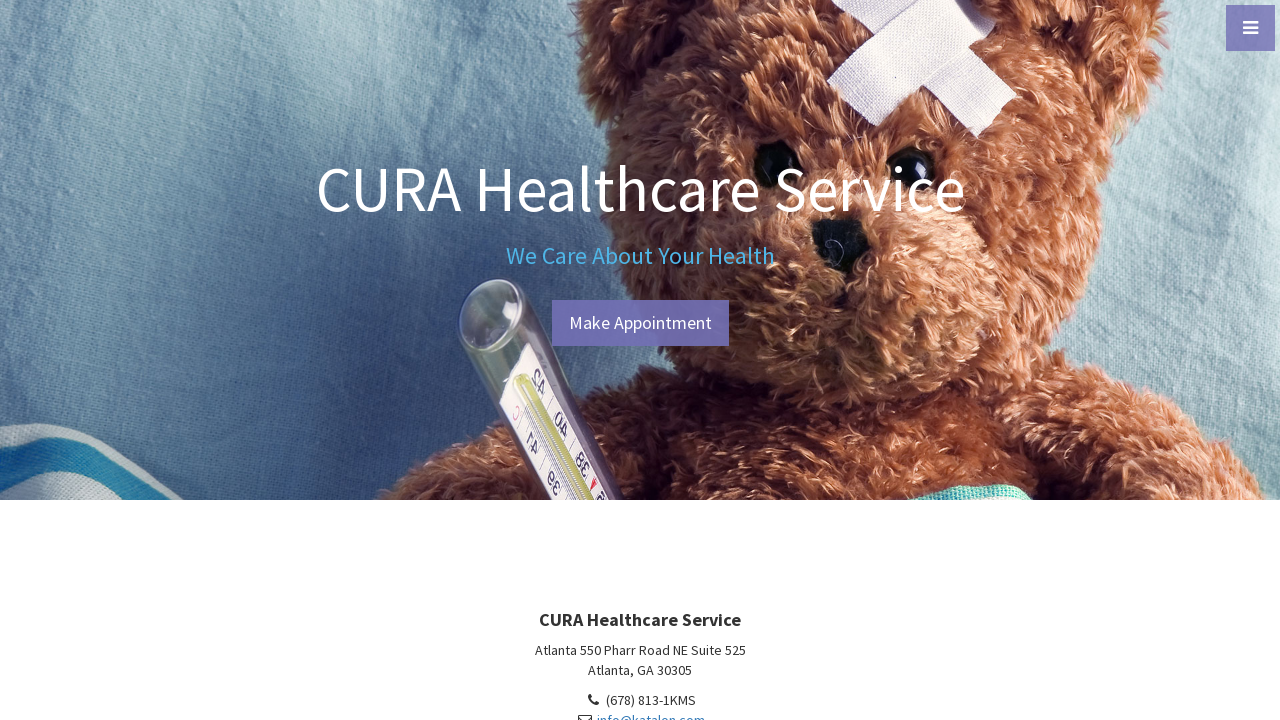

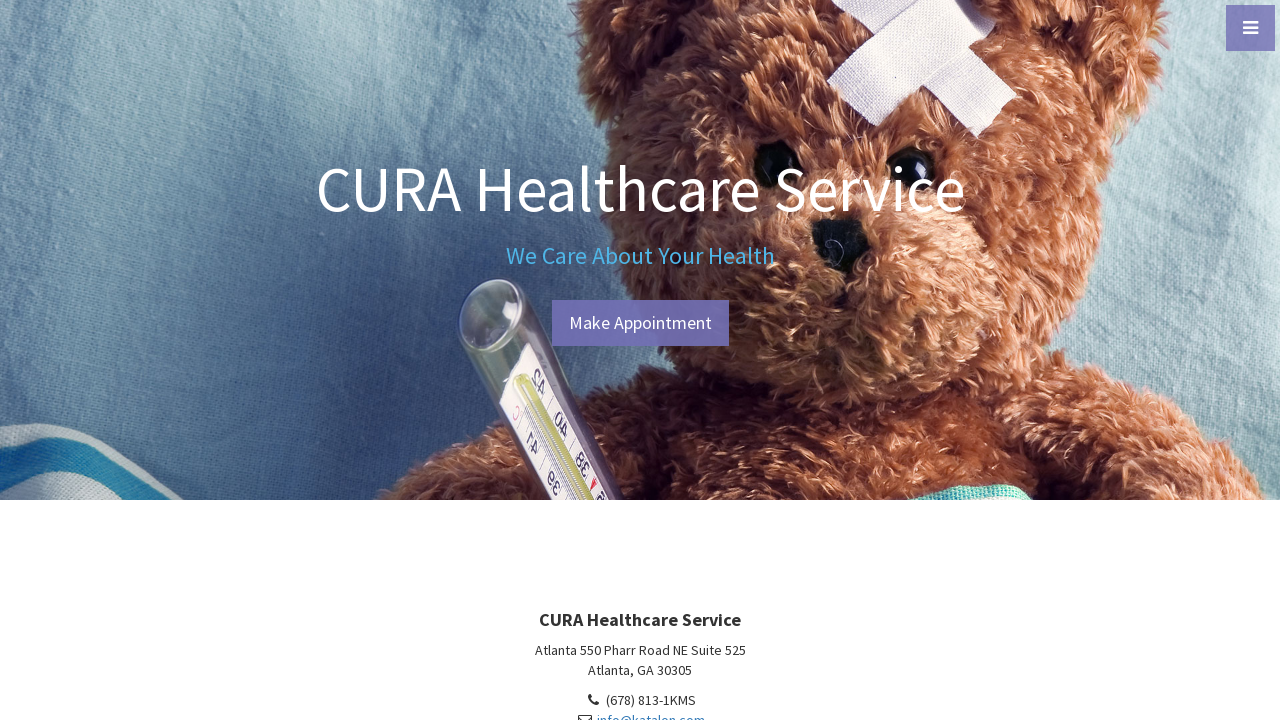